Retrieves a value from an element's attribute, performs a mathematical calculation, and submits a form with the result along with checkbox selections

Starting URL: http://suninjuly.github.io/get_attribute.html

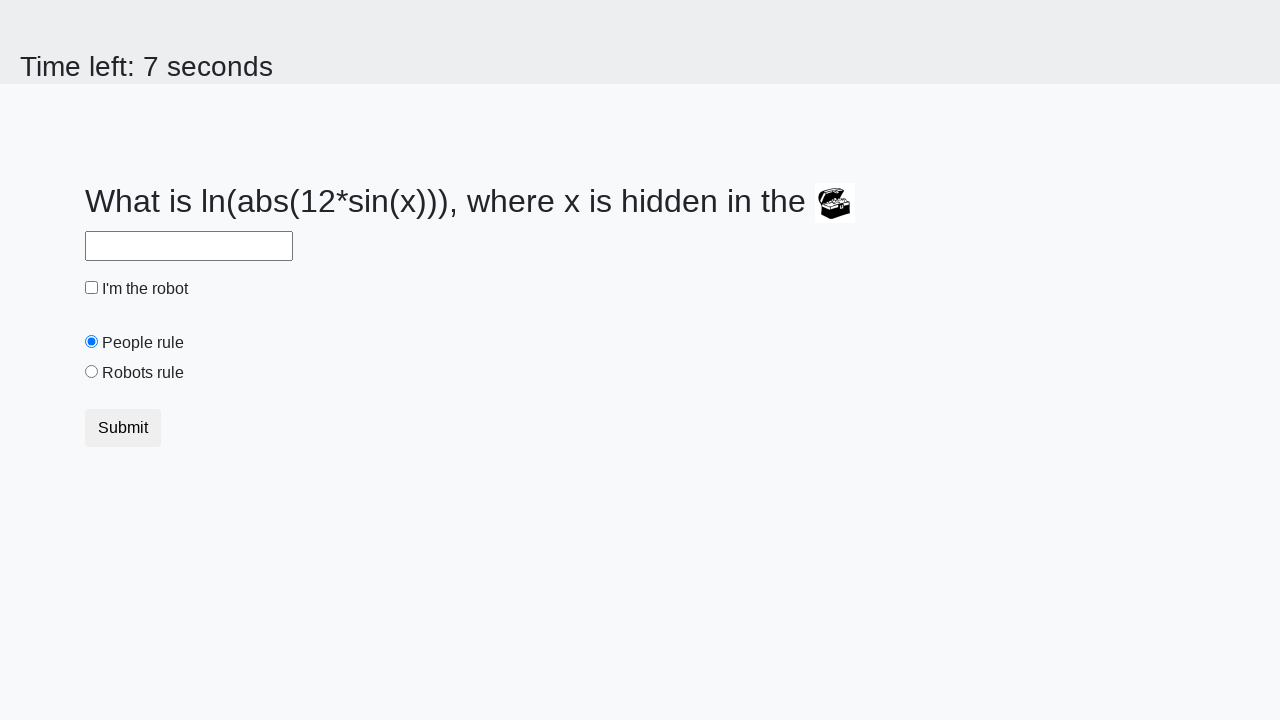

Located element with valuex attribute
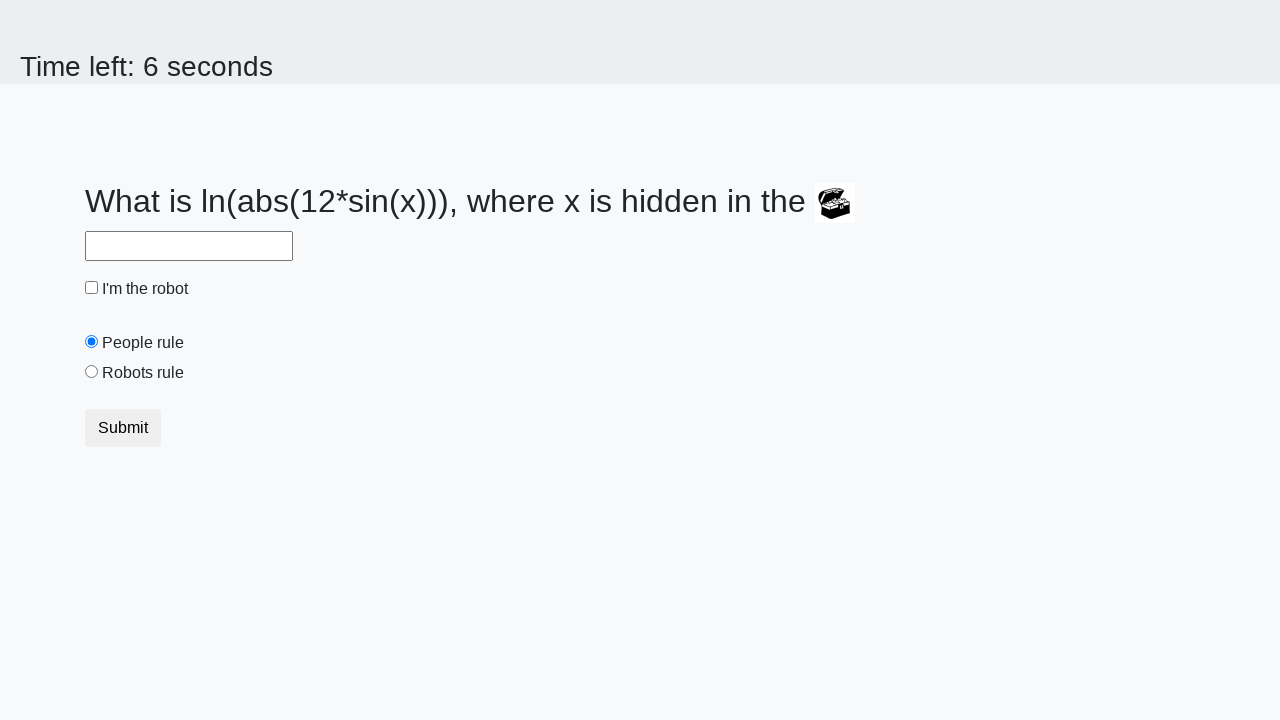

Retrieved valuex attribute: 845
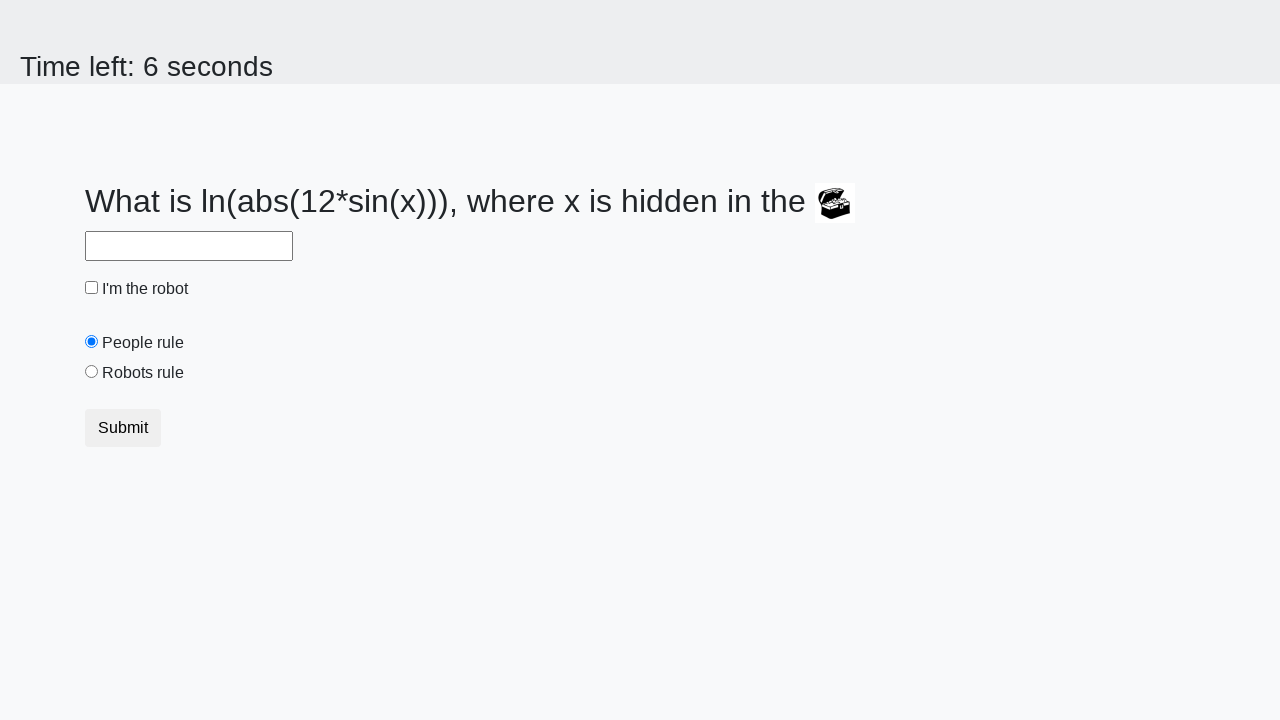

Calculated result: 0.05798924369403159 from input value: 845
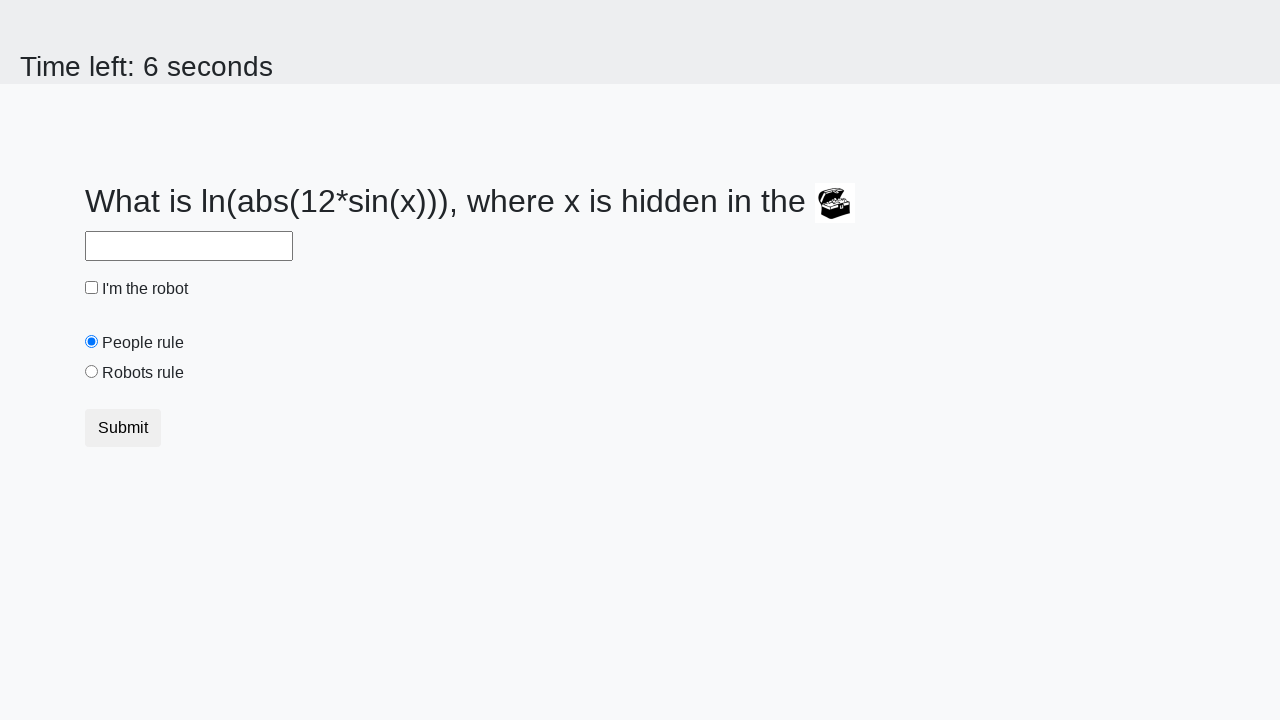

Filled answer field with calculated value: 0.05798924369403159 on #answer
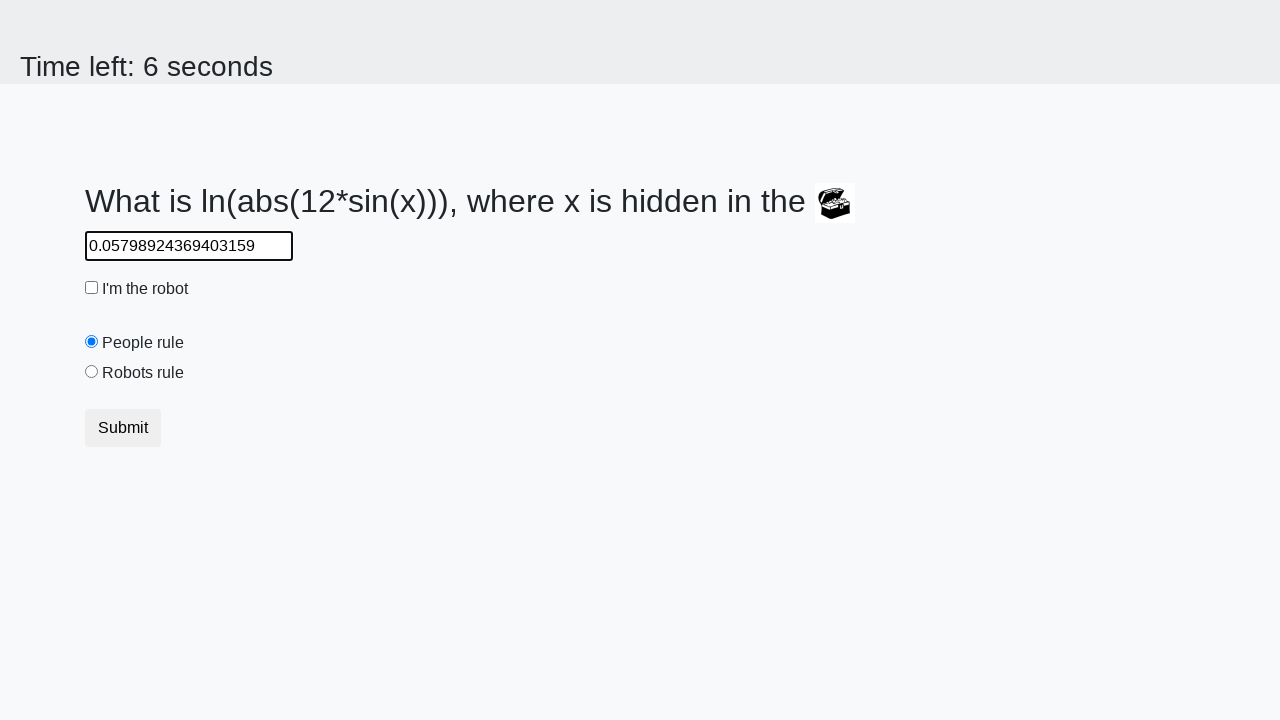

Clicked robot checkbox at (92, 288) on #robotCheckbox
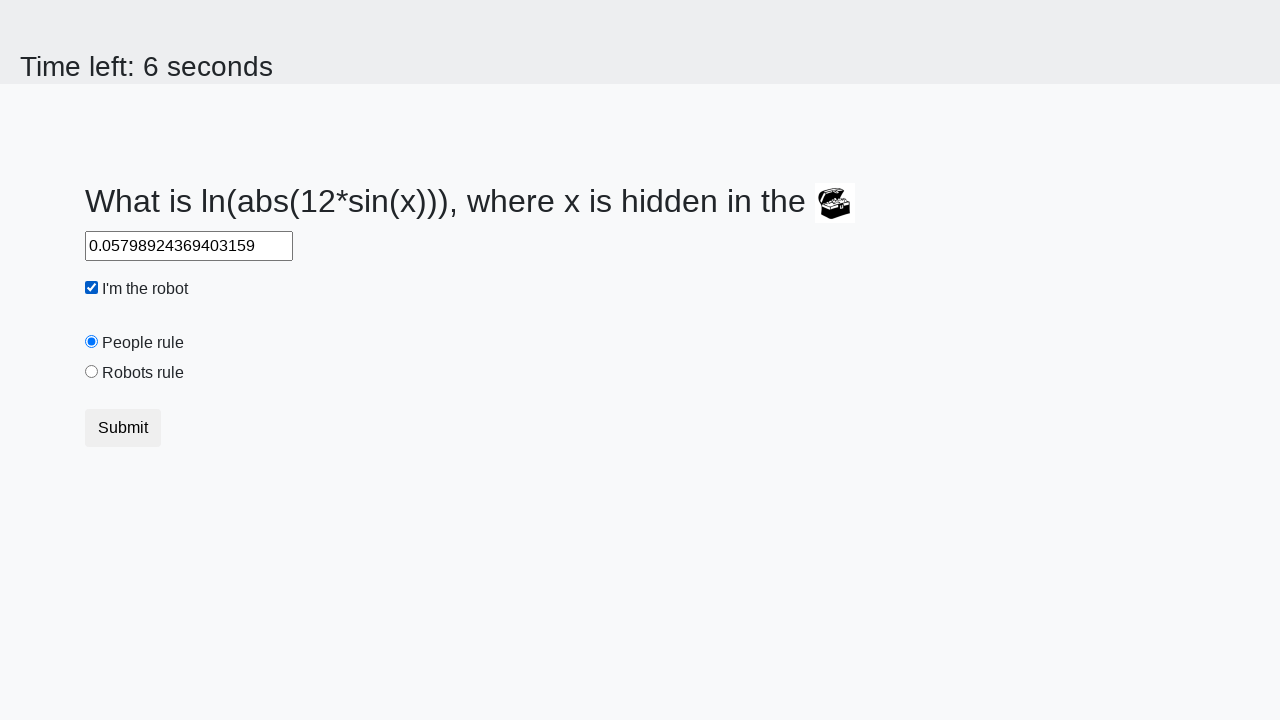

Clicked robots rule radio button at (92, 372) on #robotsRule
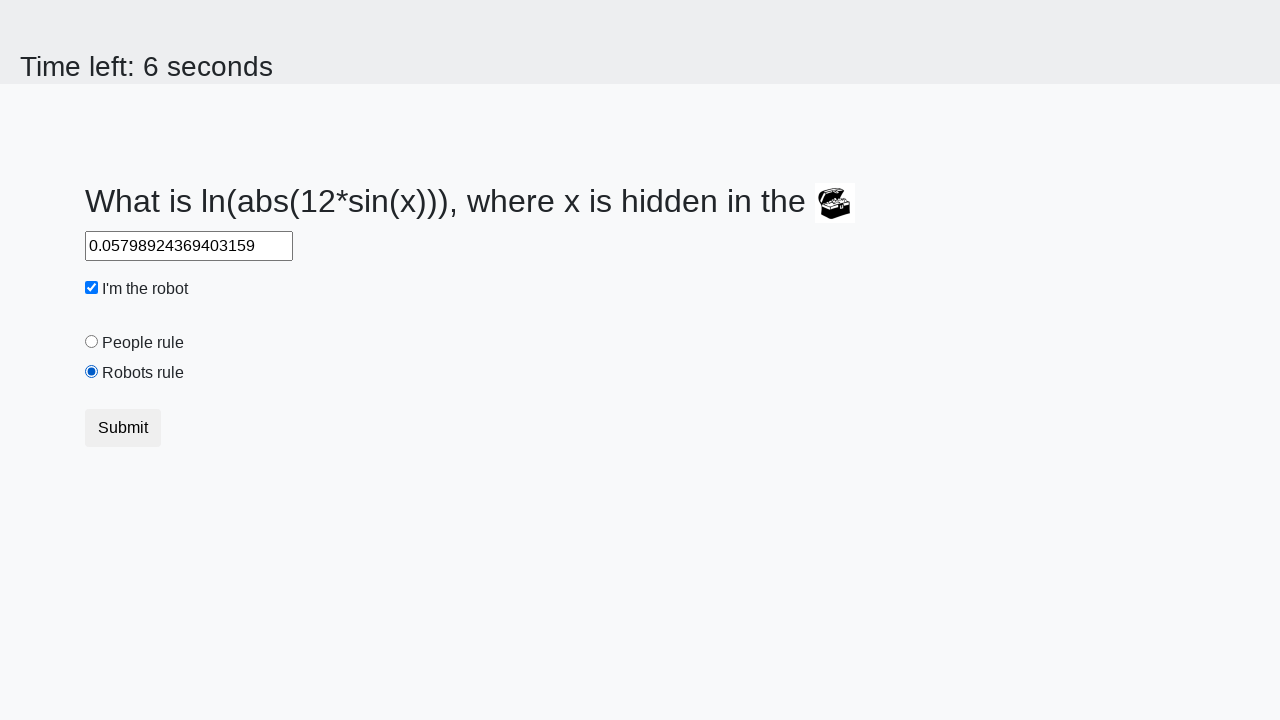

Submitted form by clicking submit button at (123, 428) on button.btn
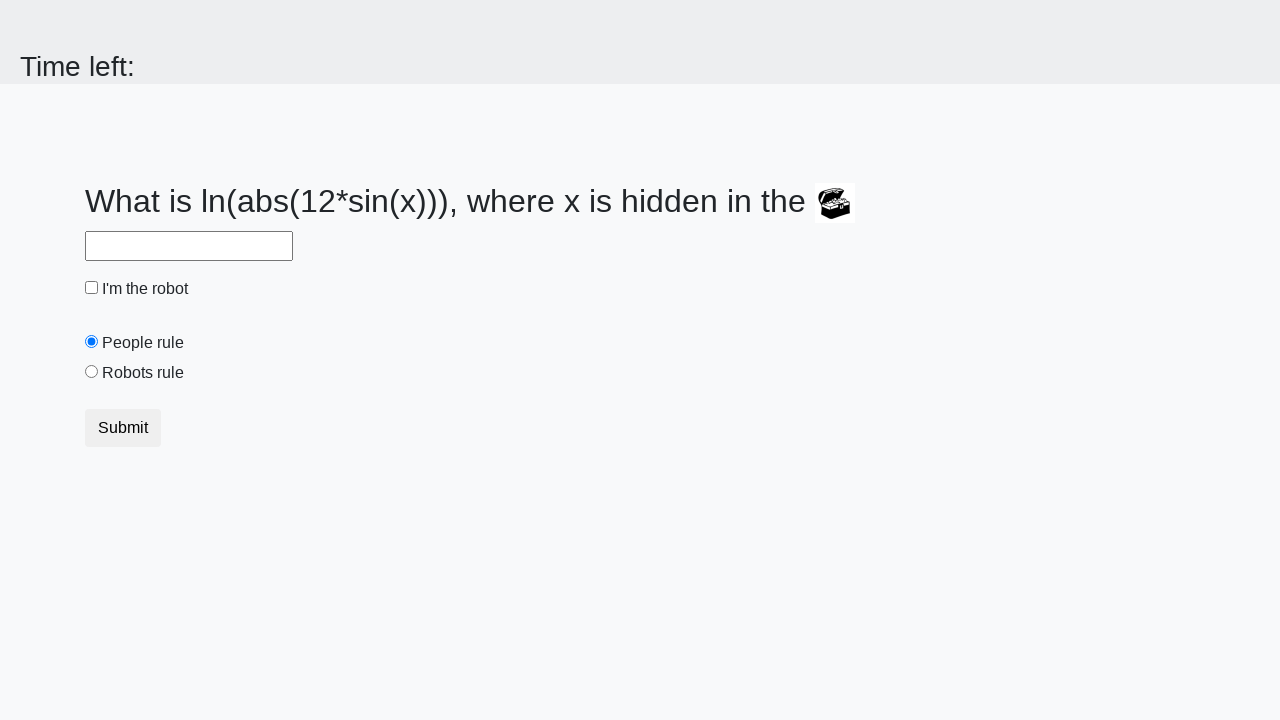

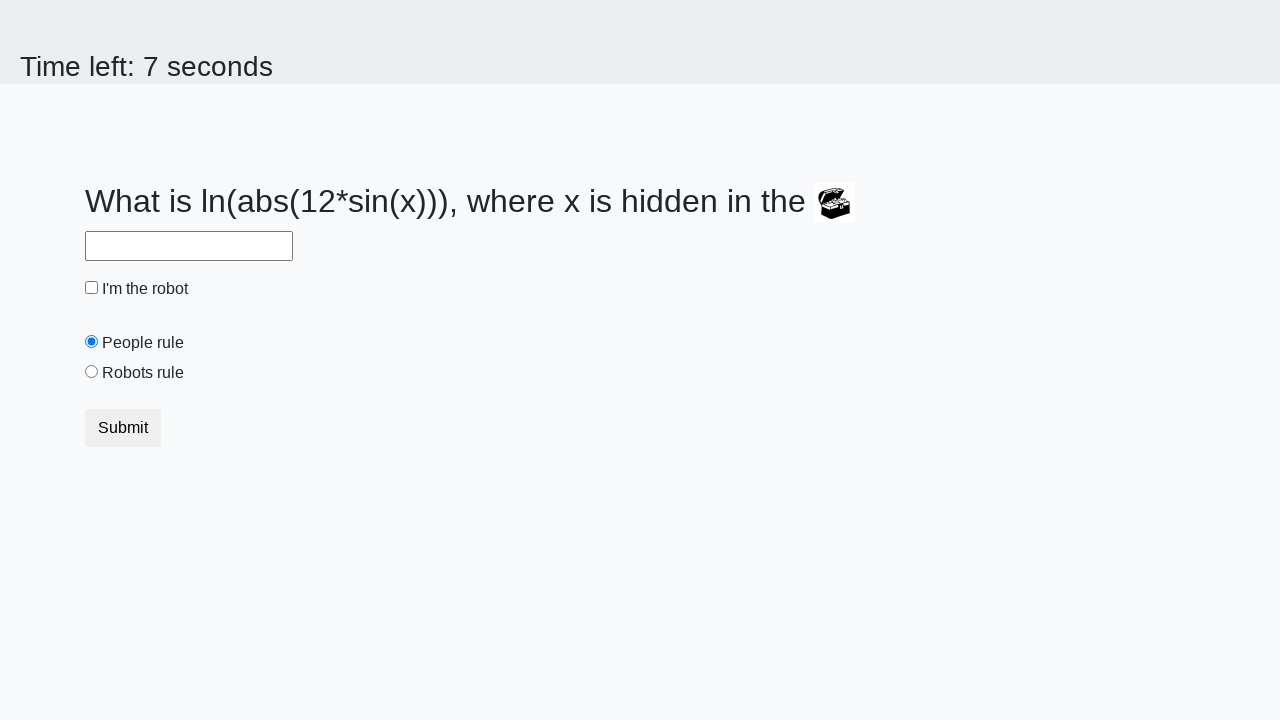